Tests incrementing a number input field using the Up arrow key

Starting URL: http://the-internet.herokuapp.com/inputs

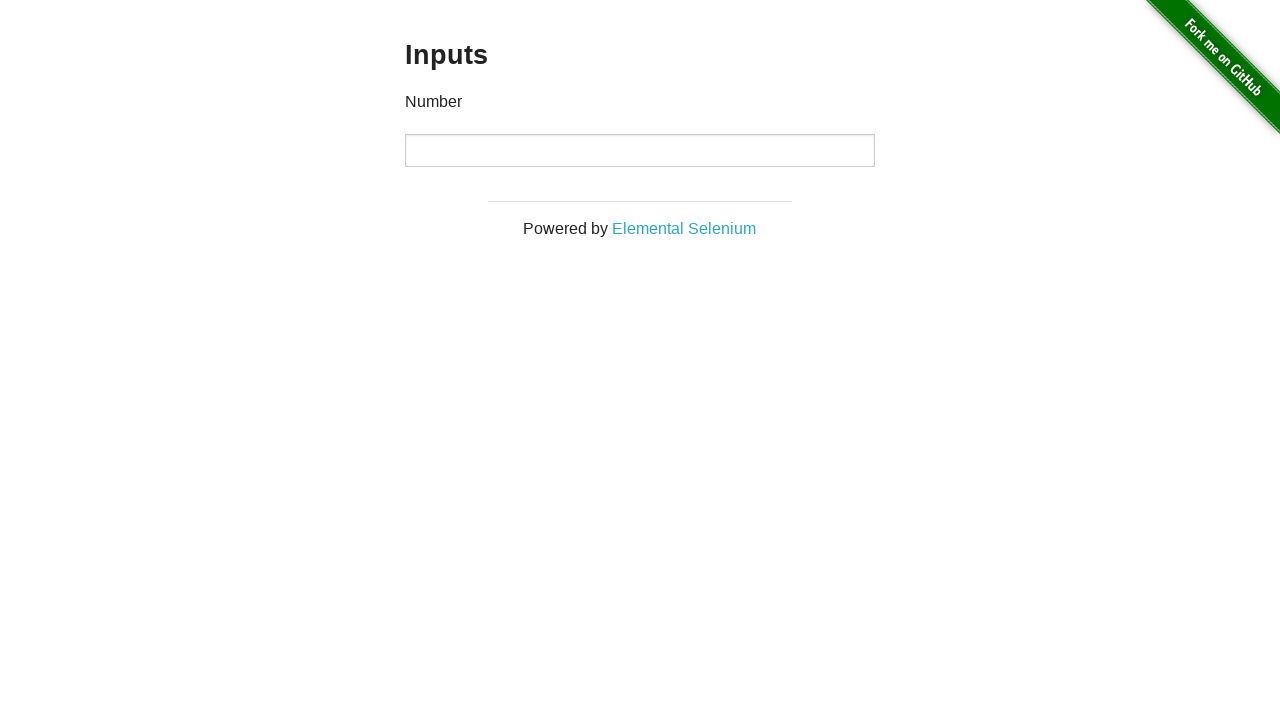

Cleared the number input field on input
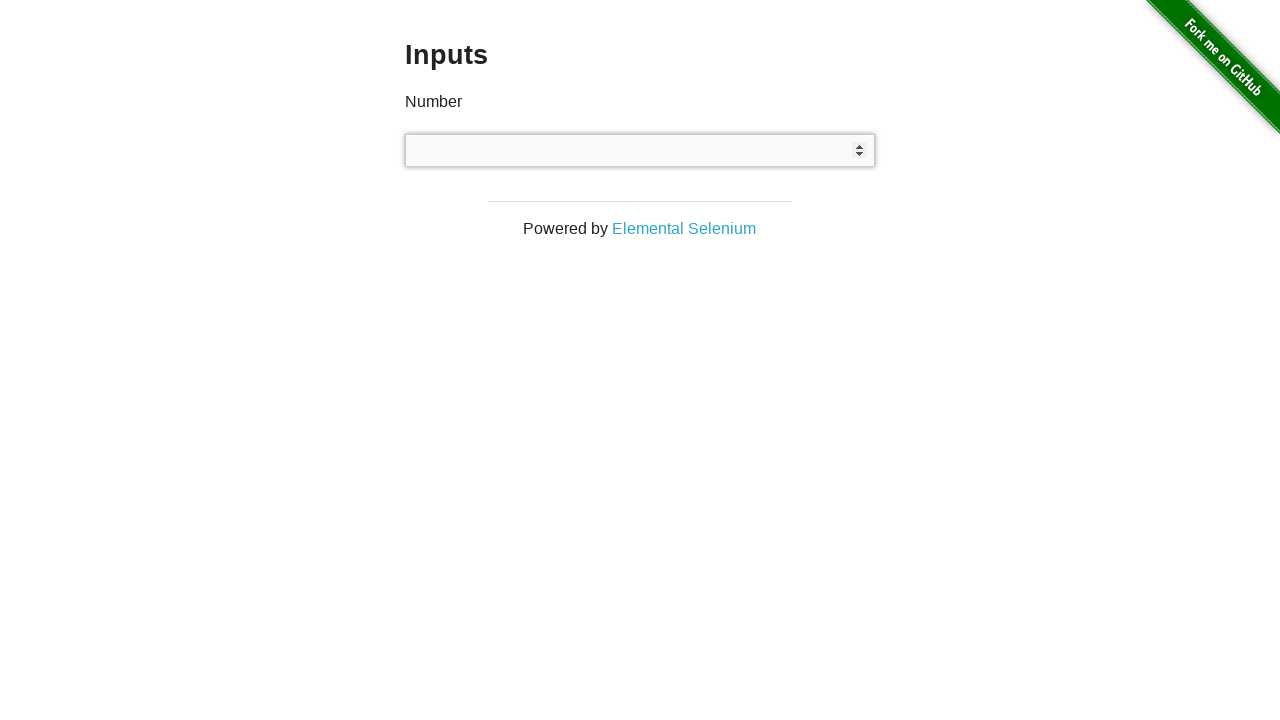

Clicked on the number input field at (640, 150) on input
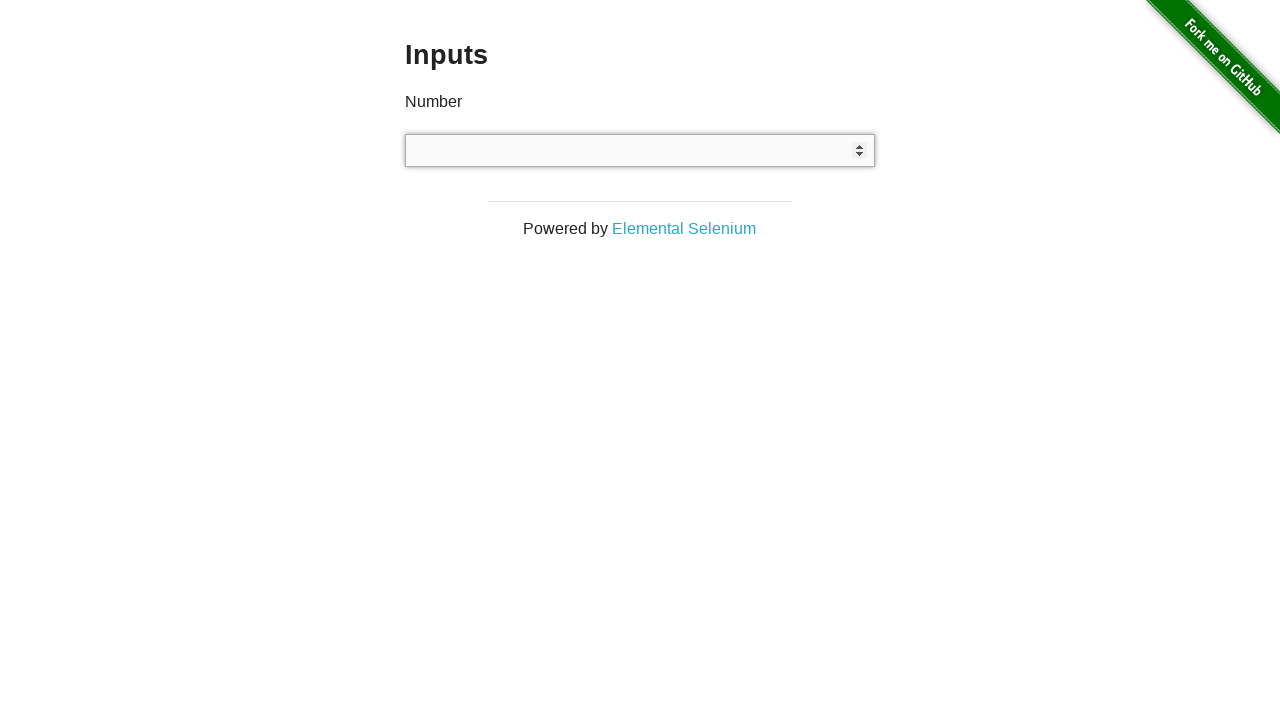

Pressed Up arrow key to increment the number input on input
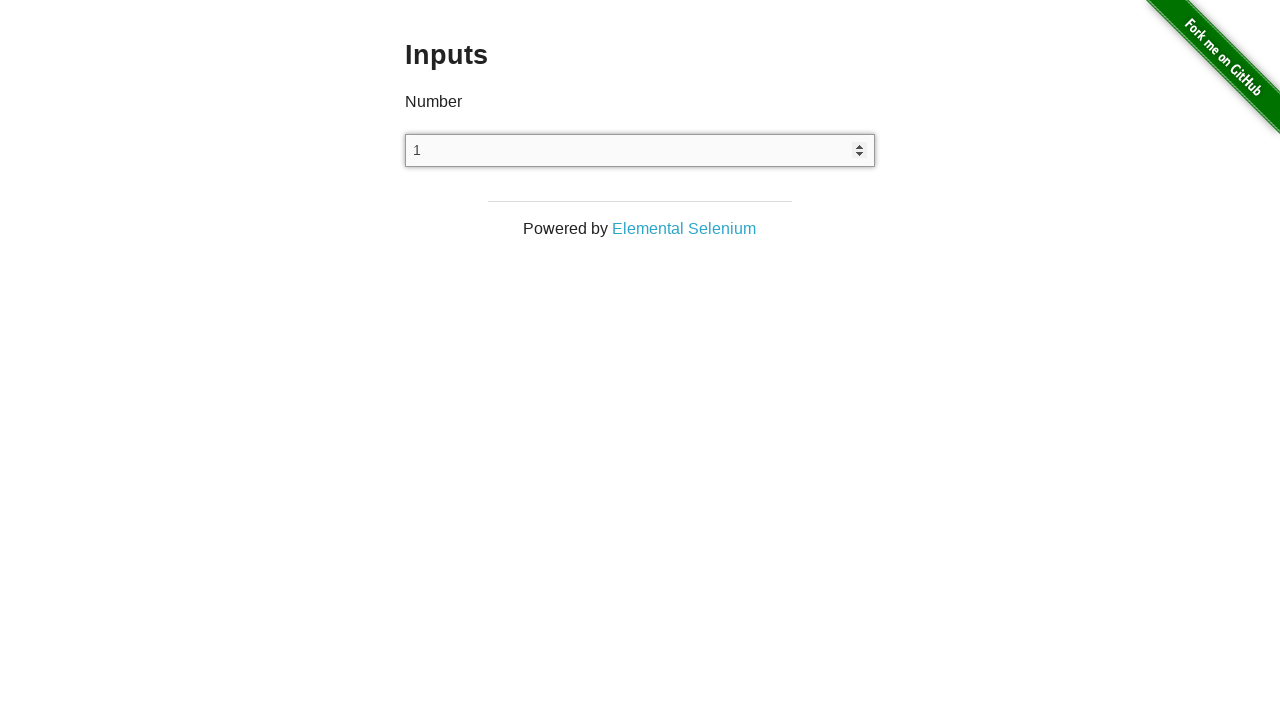

Verified that input value was incremented to 1
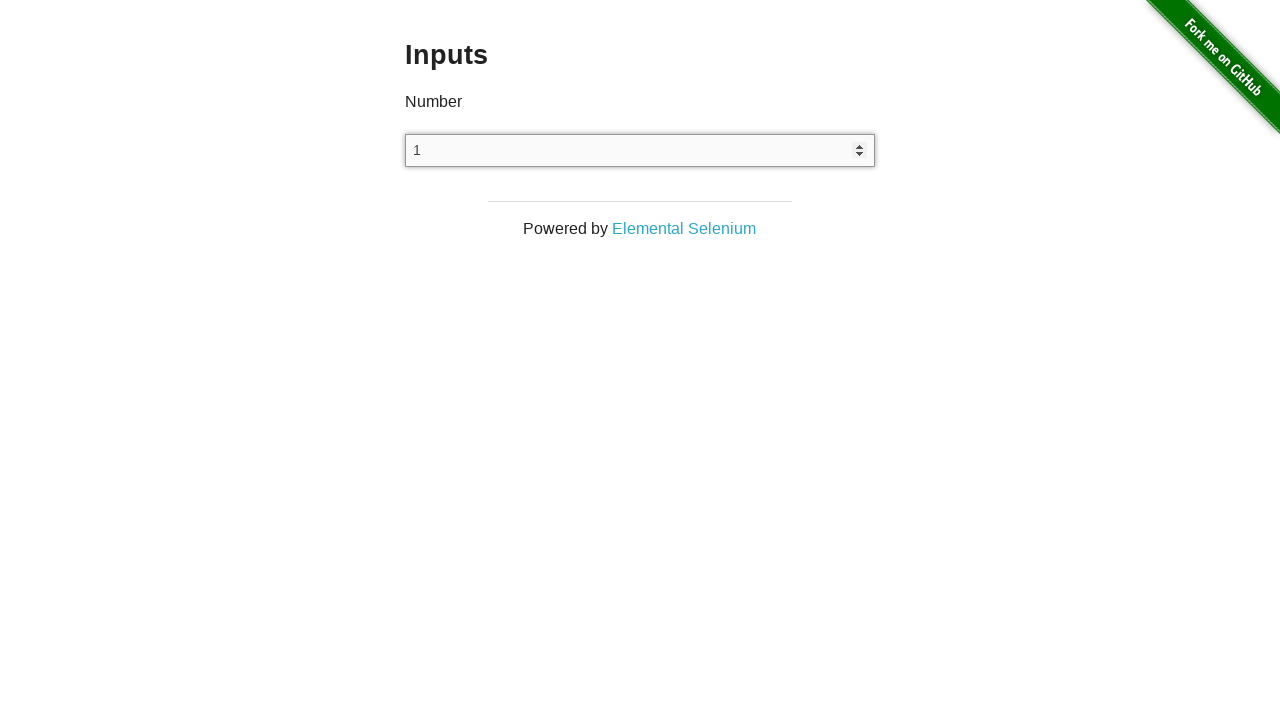

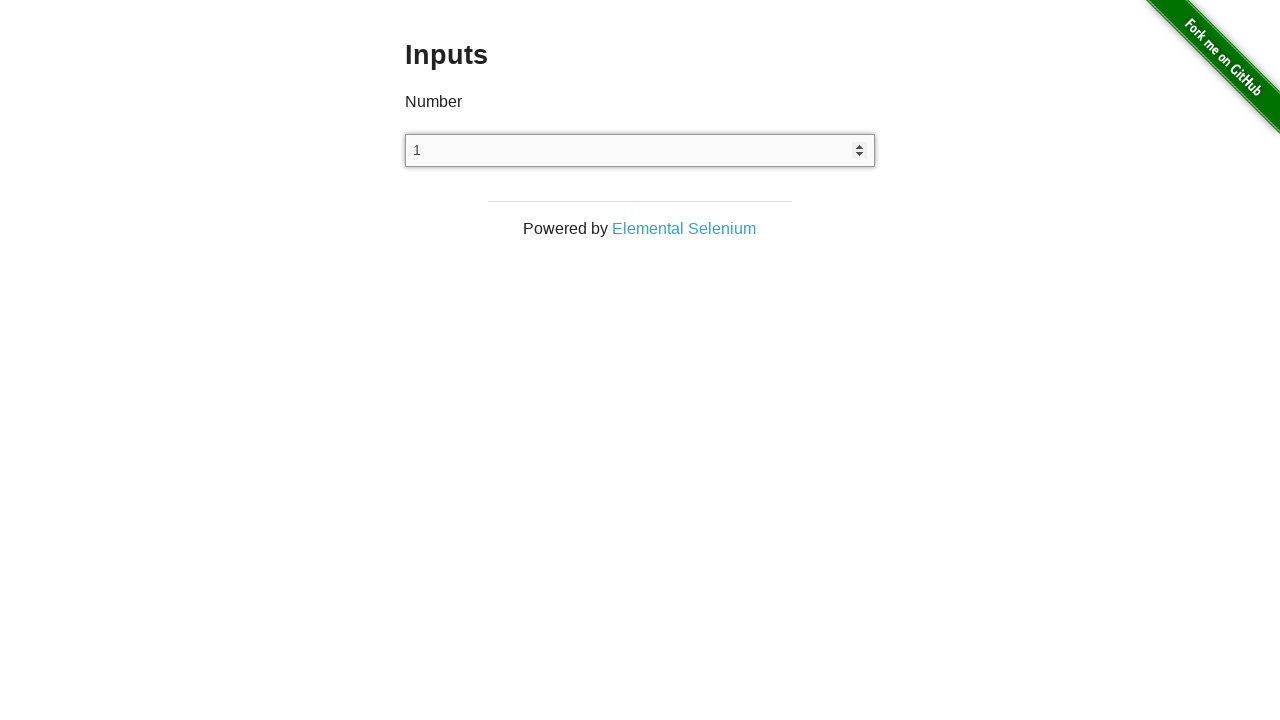